Tests a slow calculator web application by setting a delay value, clicking calculator buttons to perform a calculation (4 + 5 + 6 = 15), and verifying the result

Starting URL: https://bonigarcia.dev/selenium-webdriver-java/slow-calculator.html

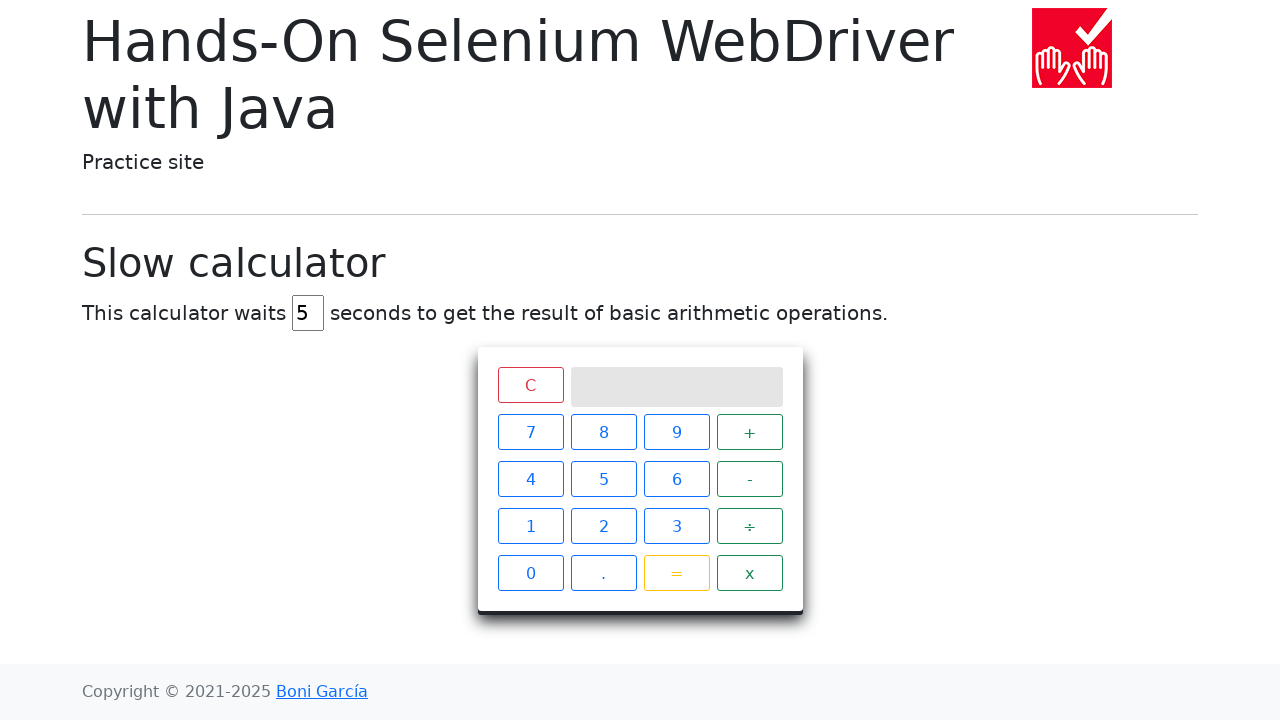

Cleared delay input field on #delay
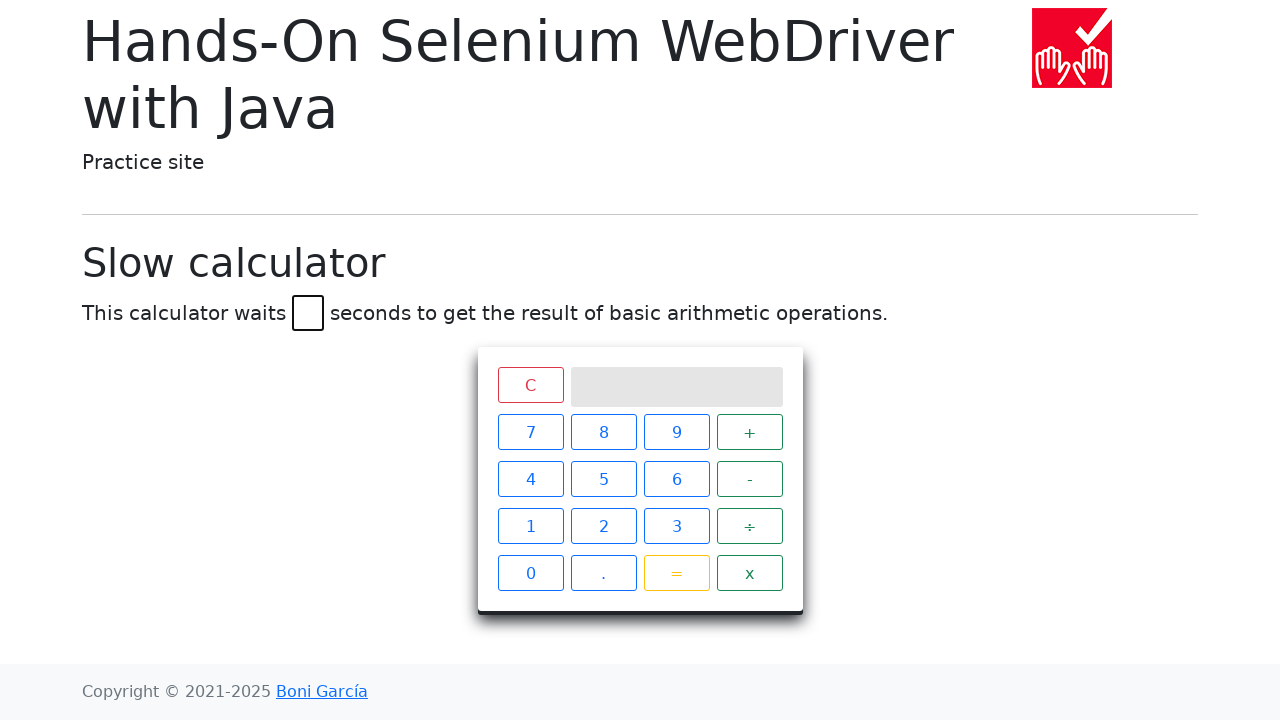

Set delay value to 3 seconds on #delay
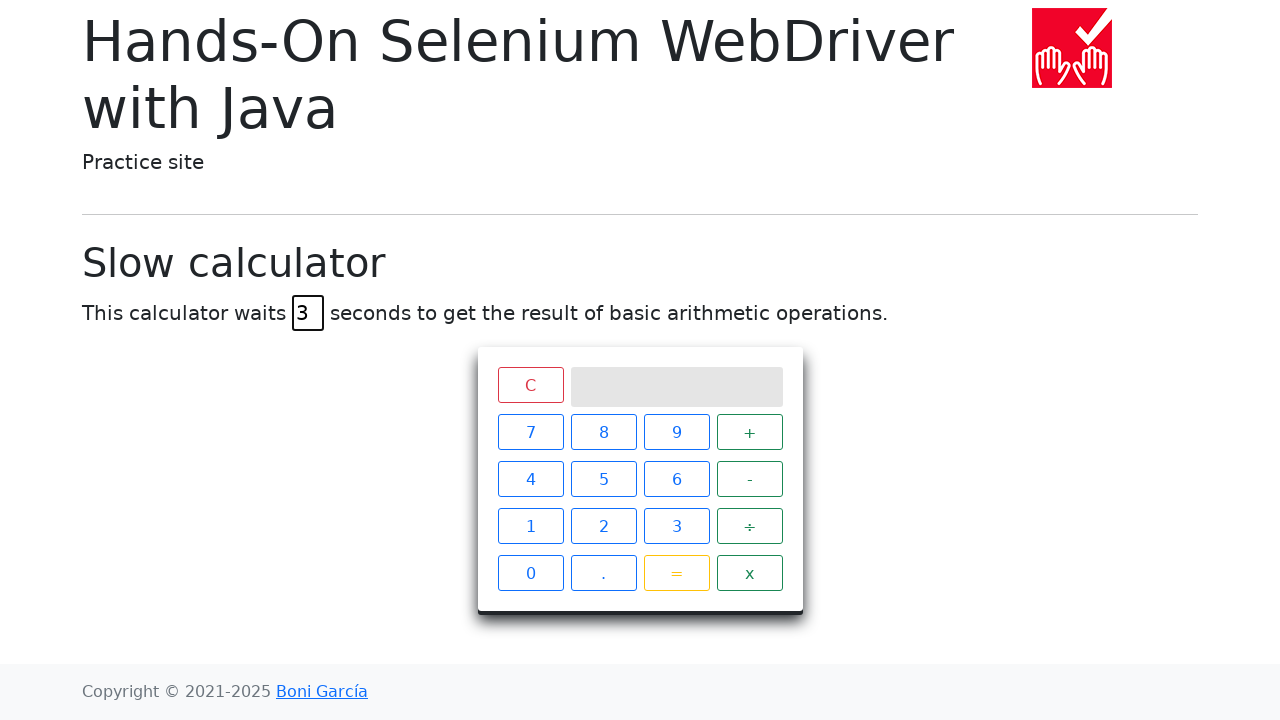

Clicked calculator button '4' at (530, 479) on xpath=//span[text()='4']
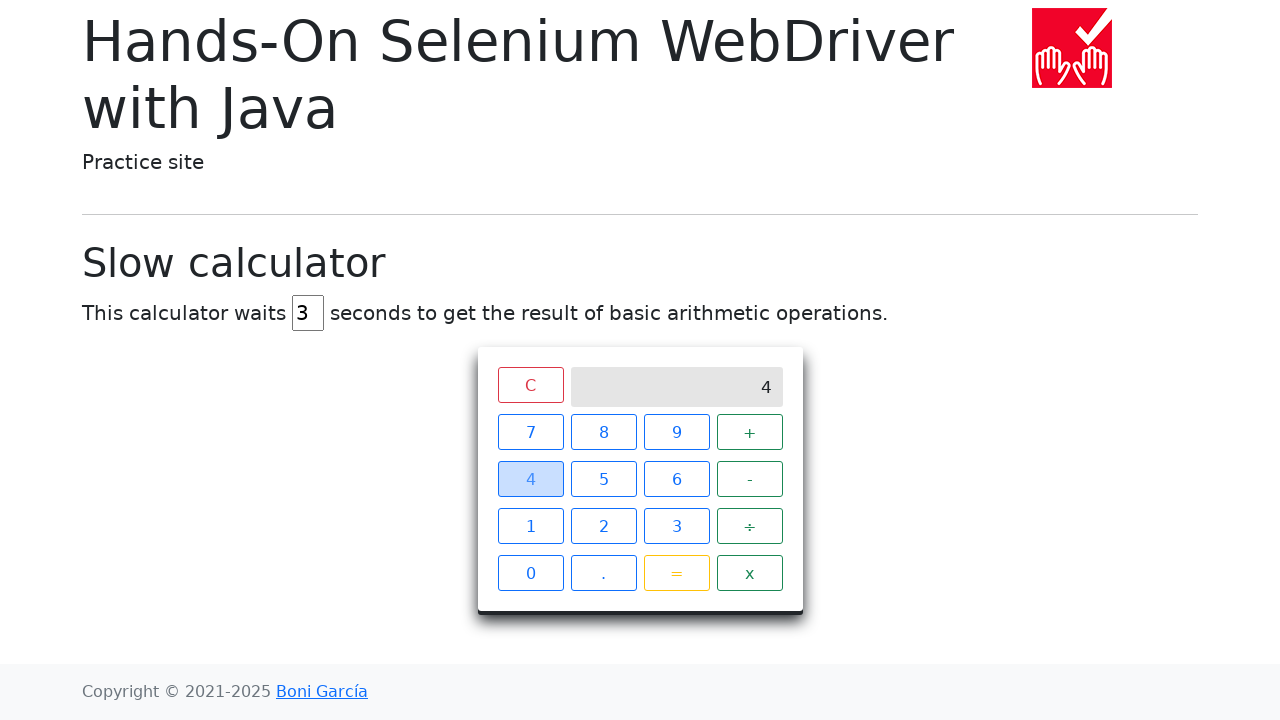

Clicked calculator button '+' at (750, 432) on xpath=//span[text()='+']
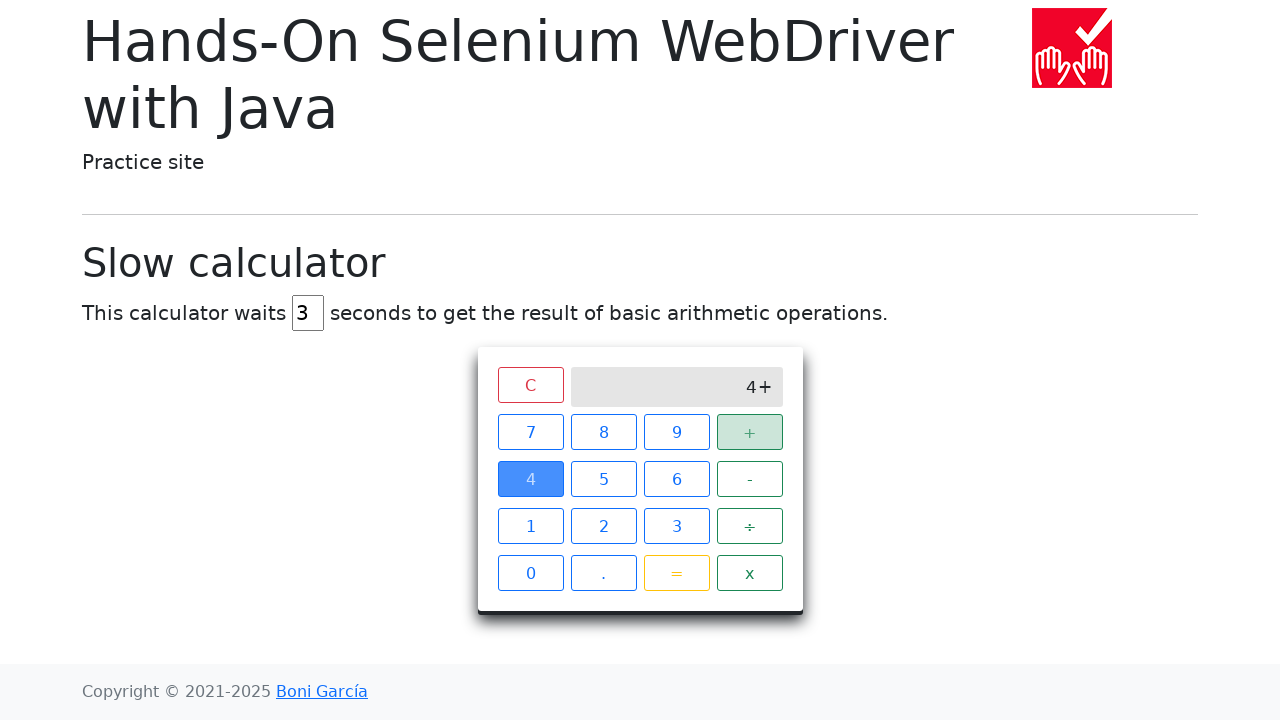

Clicked calculator button '5' at (604, 479) on xpath=//span[text()='5']
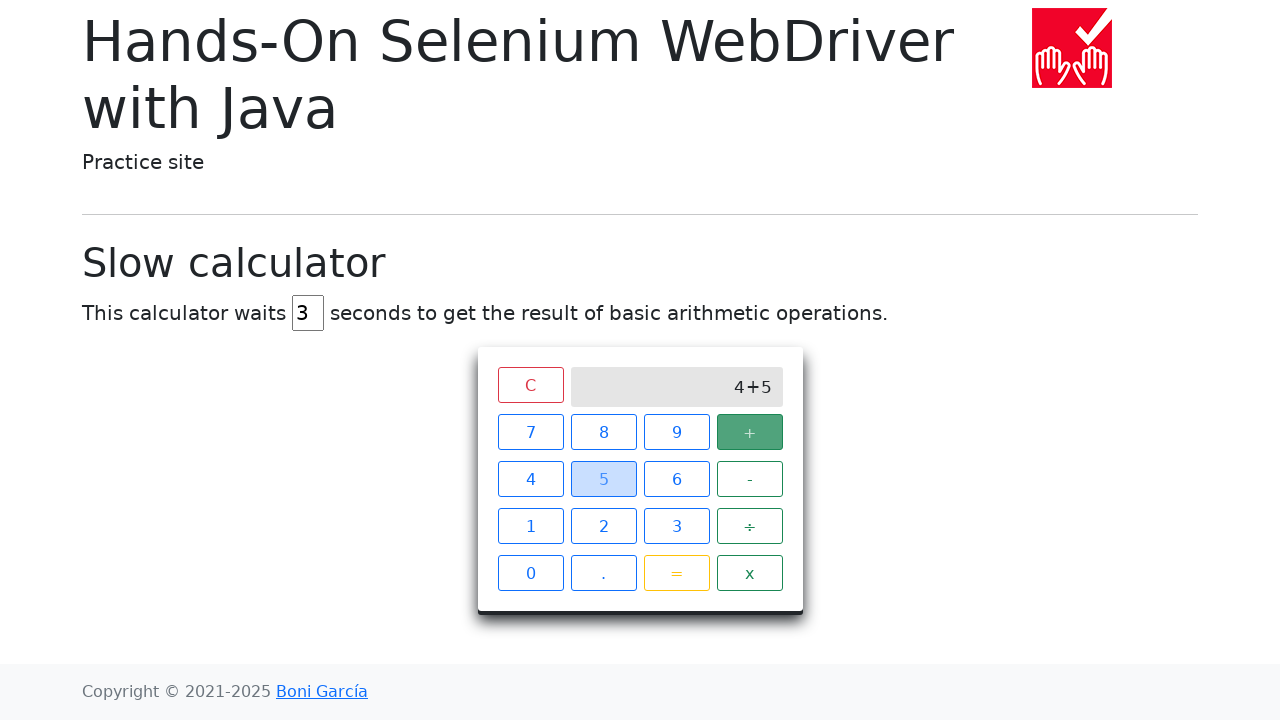

Clicked calculator button '+' at (750, 432) on xpath=//span[text()='+']
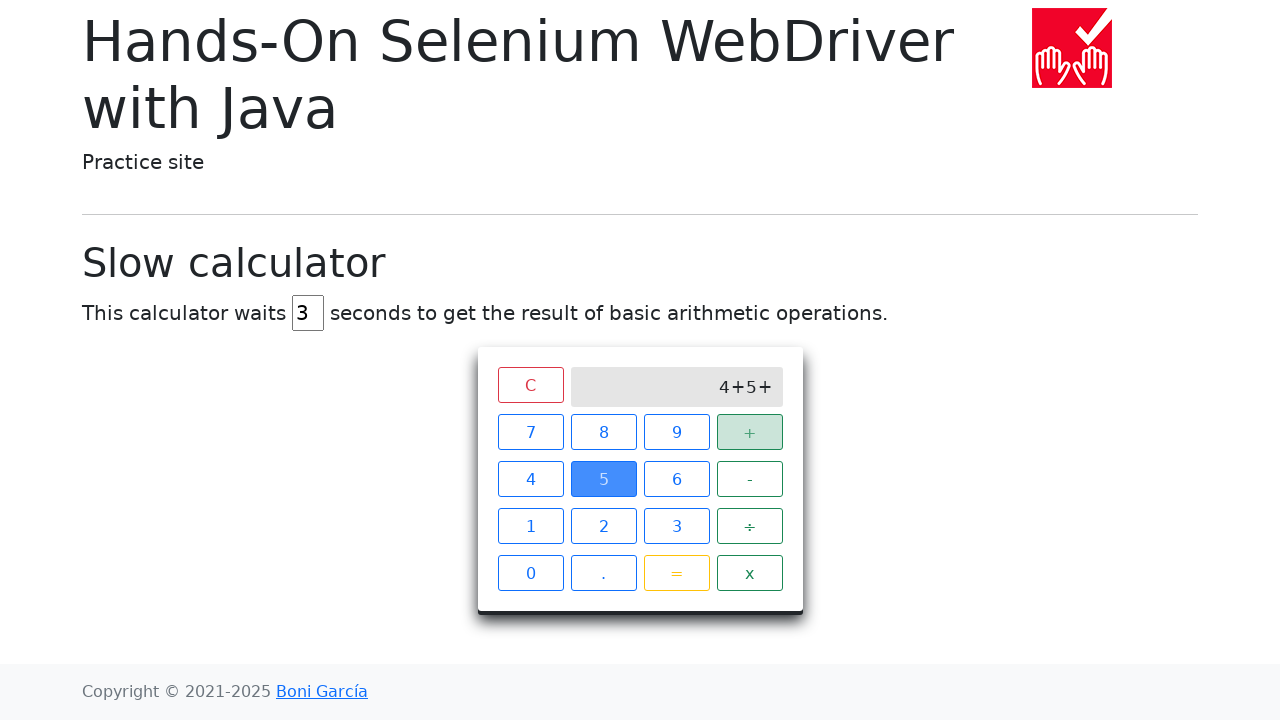

Clicked calculator button '6' at (676, 479) on xpath=//span[text()='6']
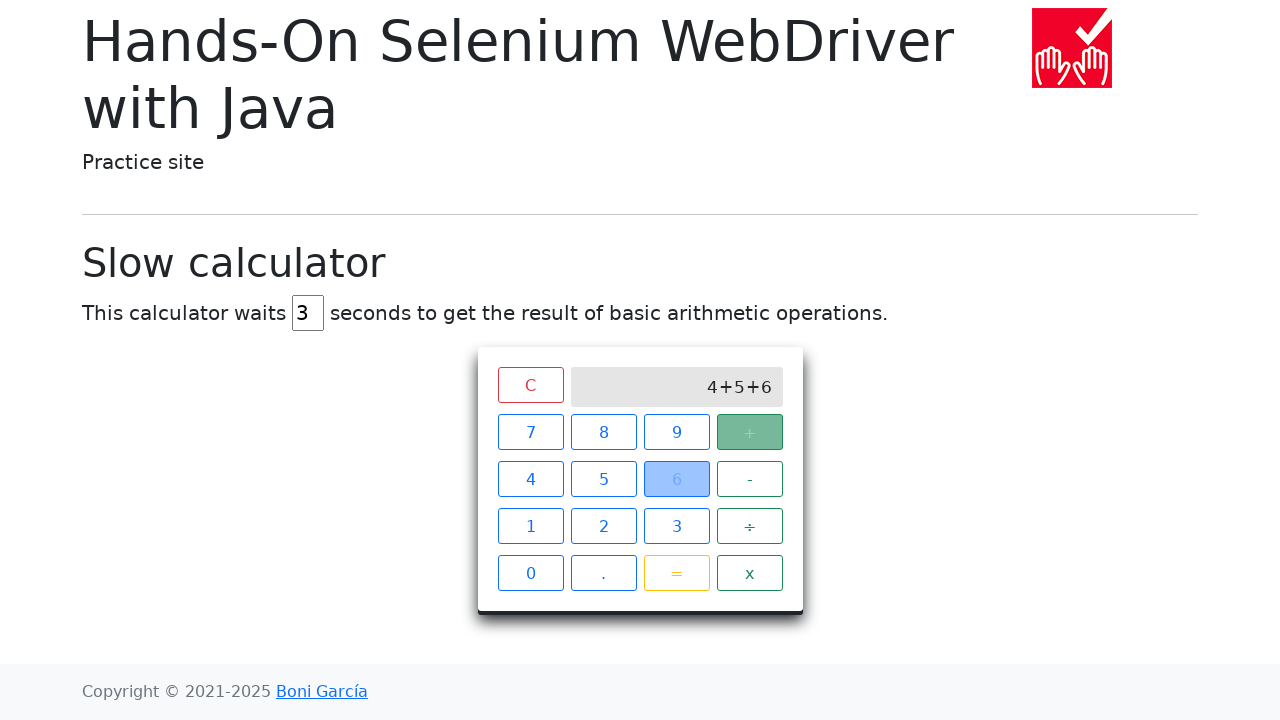

Clicked calculator button '=' to compute result at (676, 573) on xpath=//span[text()='=']
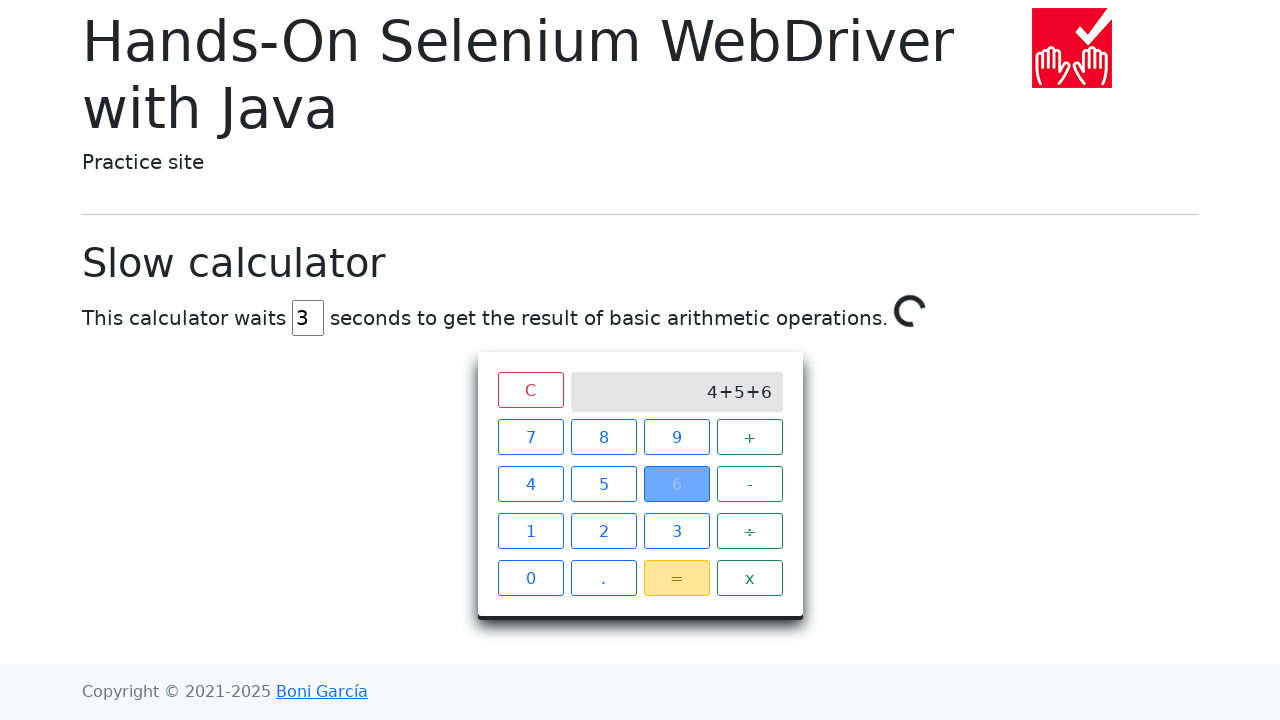

Result '15' appeared on calculator screen
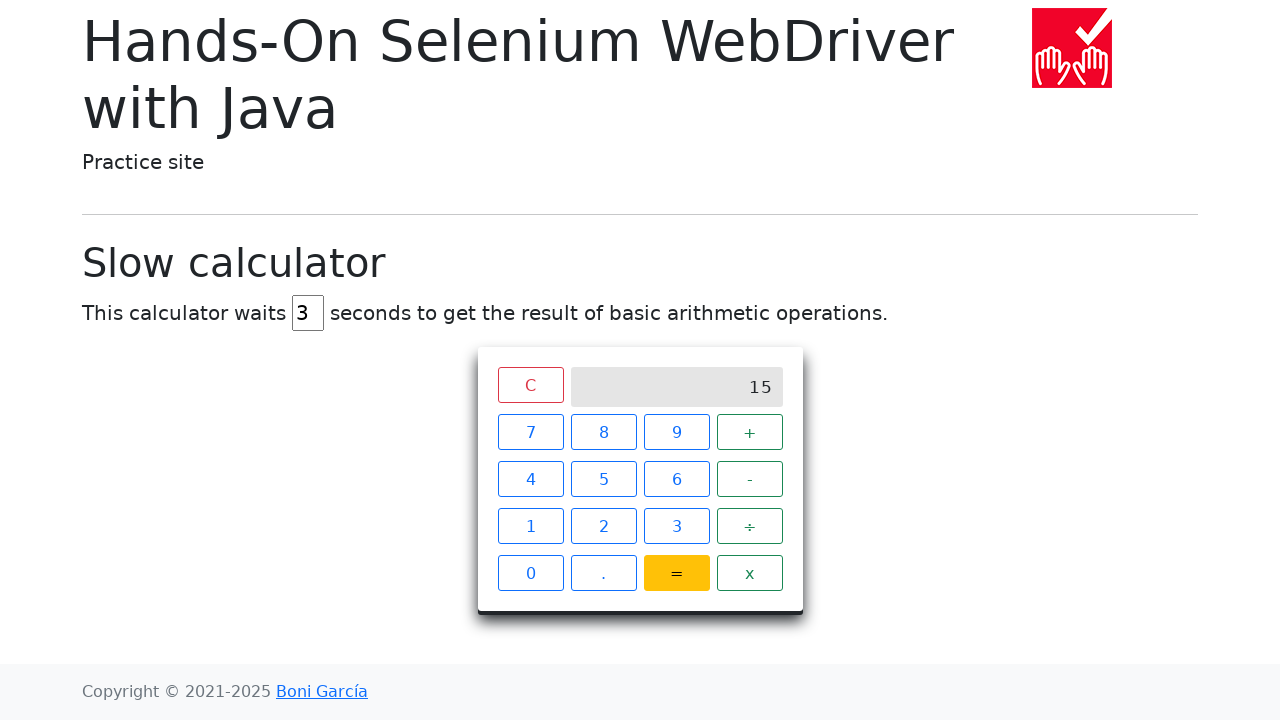

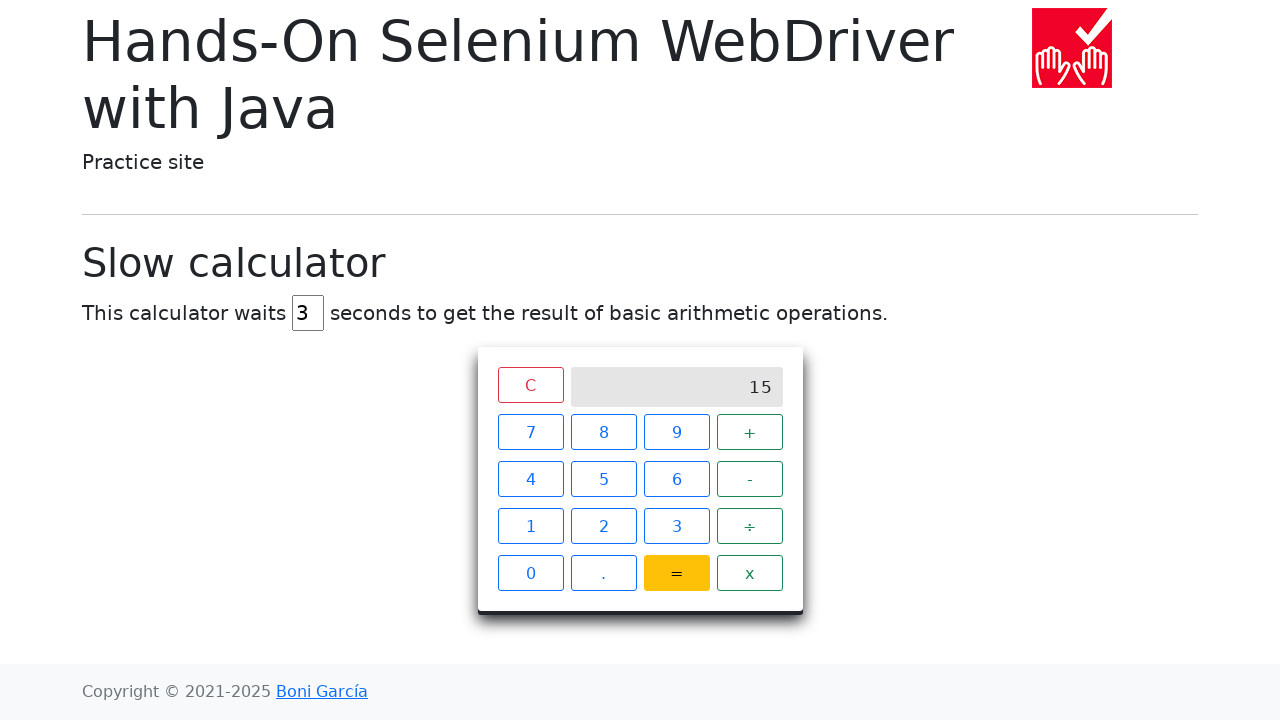